Clicks excluir (delete) button without entering CPF and verifies alert message appears

Starting URL: https://cadastro-medicos-pacientes-a4n9.vercel.app/pages/dadosPaciente.html

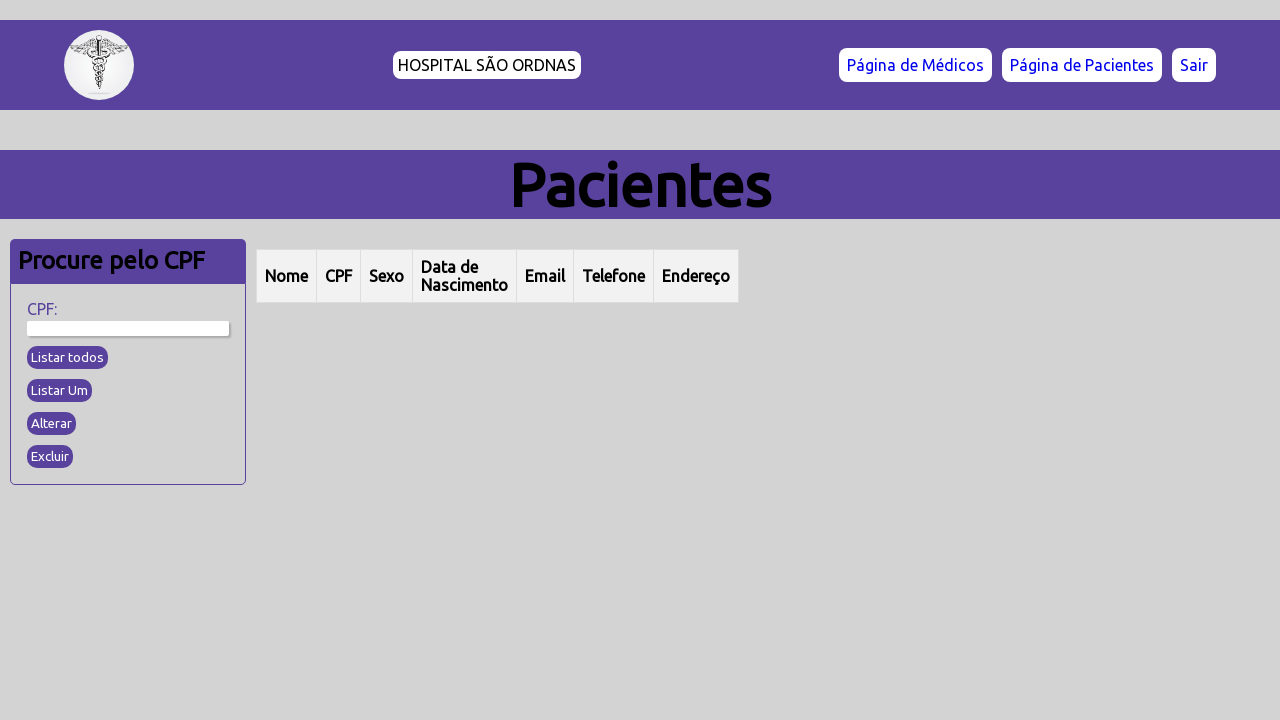

Navigated to patient data page
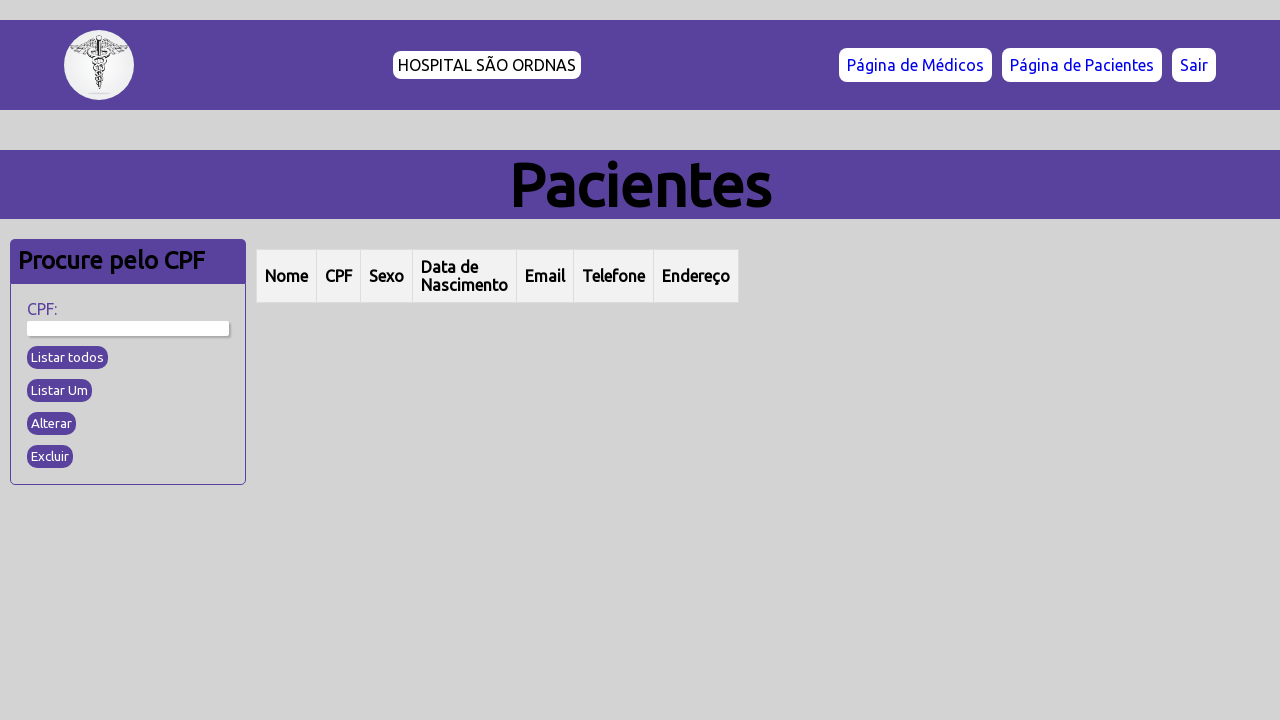

Clicked Excluir (delete) button without entering CPF at (50, 456) on text=Excluir
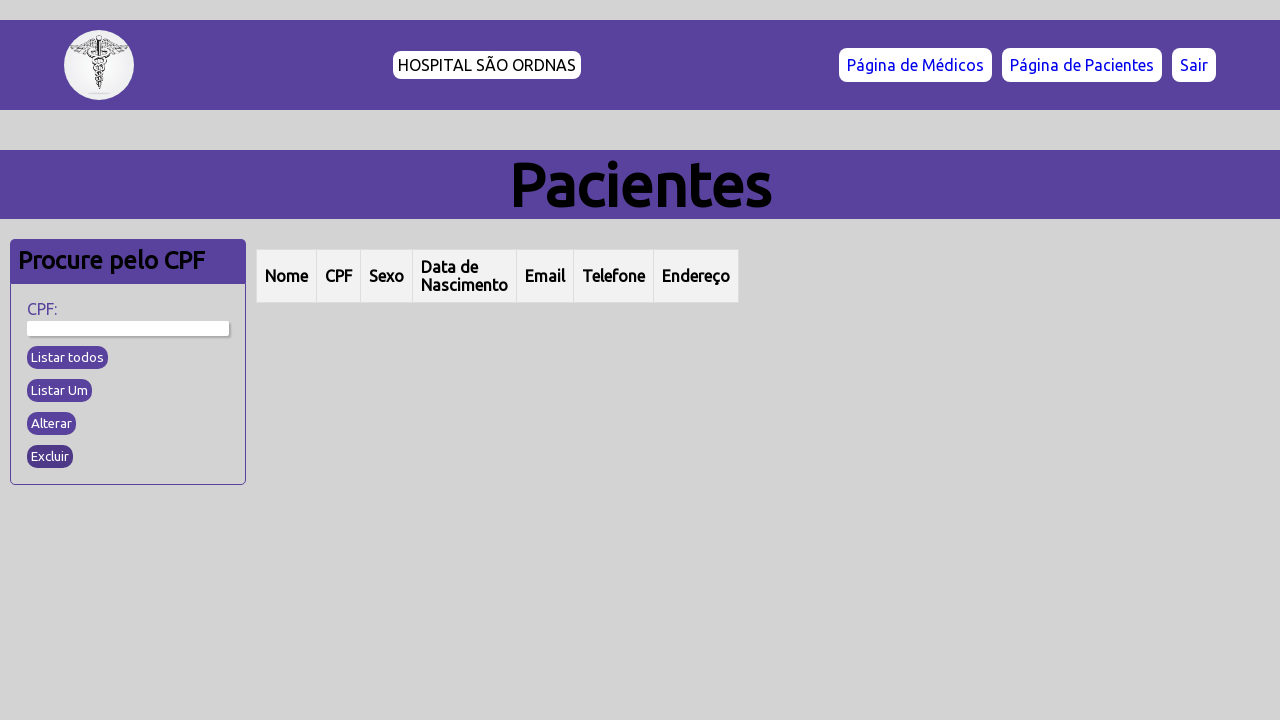

Alert dialog appeared and was accepted
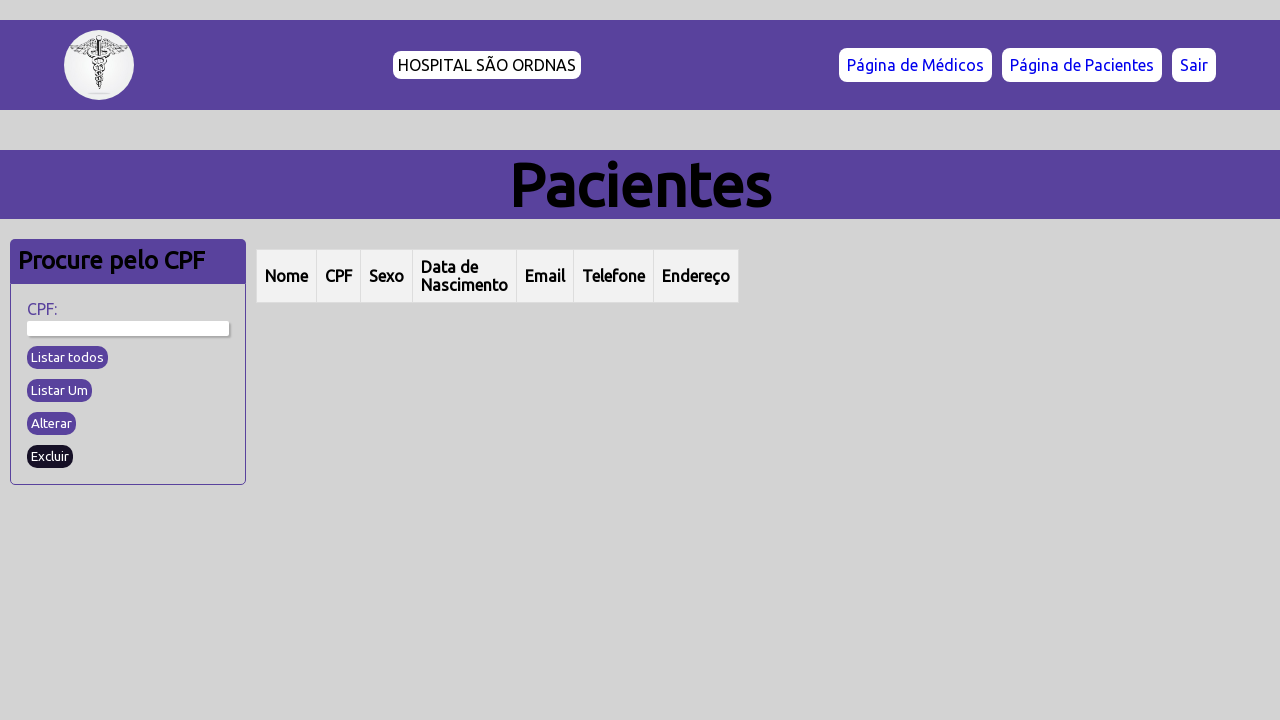

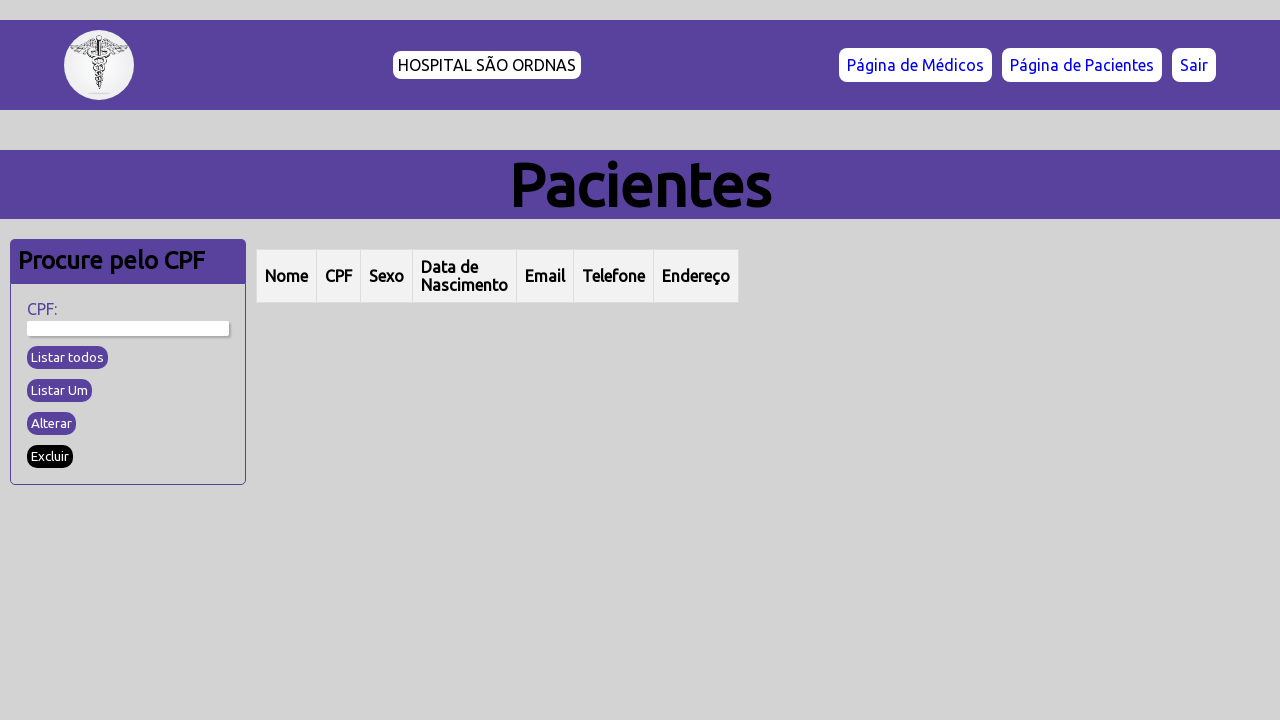